Tests JavaScript alert functionality by entering a name in an input field, clicking a button to trigger an alert, verifying the alert contains the entered name, and accepting the alert.

Starting URL: https://rahulshettyacademy.com/AutomationPractice/

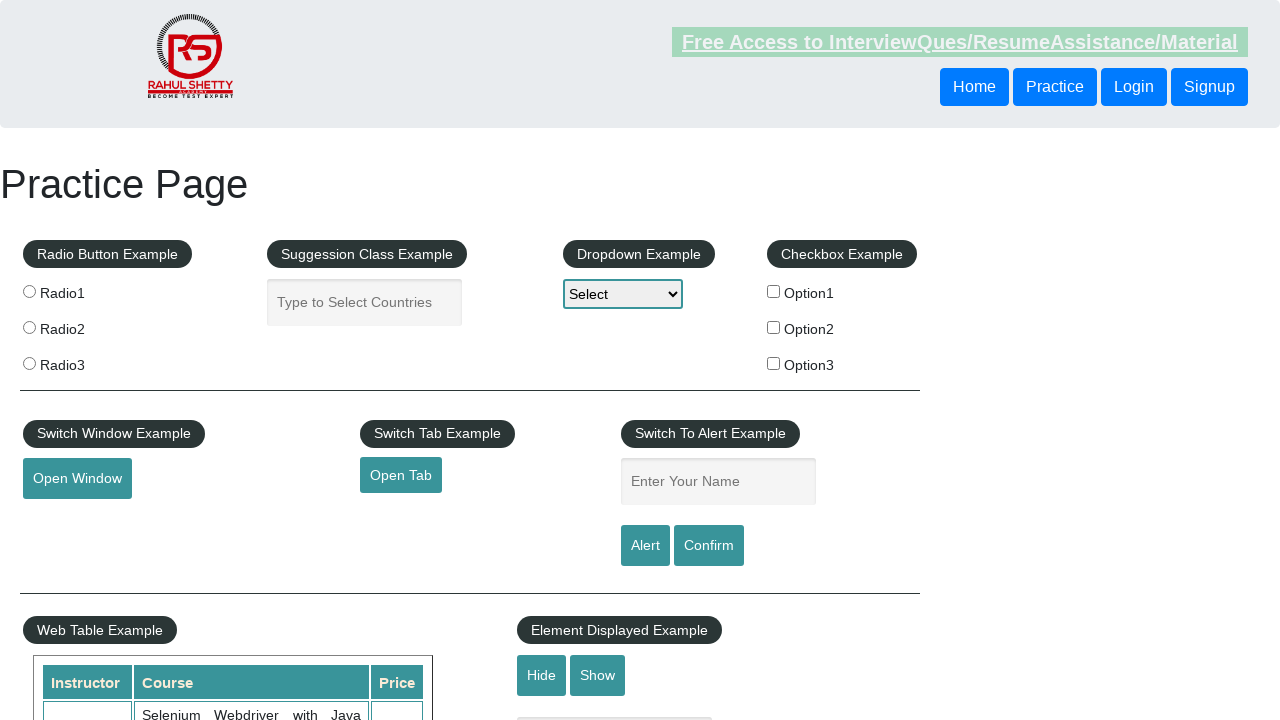

Filled name input field with 'ranadheer' on input#name
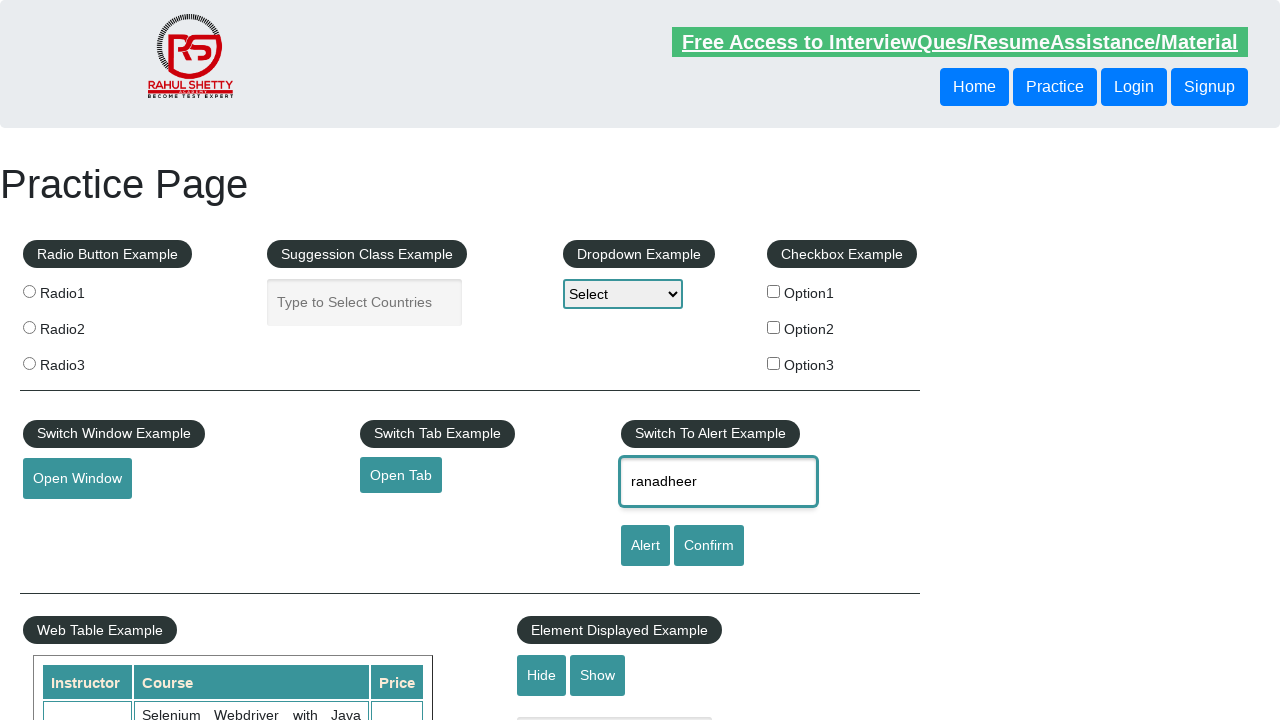

Clicked alert button to trigger JavaScript alert at (645, 546) on #alertbtn
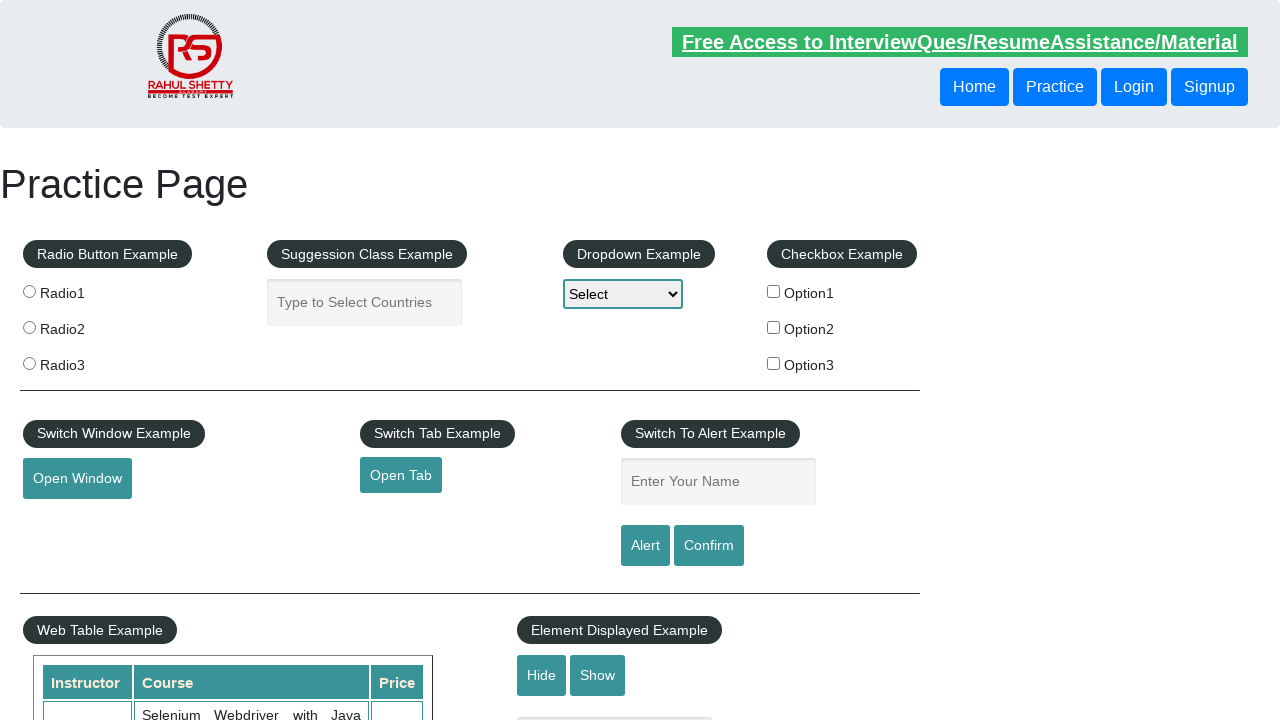

Registered dialog handler to accept alerts
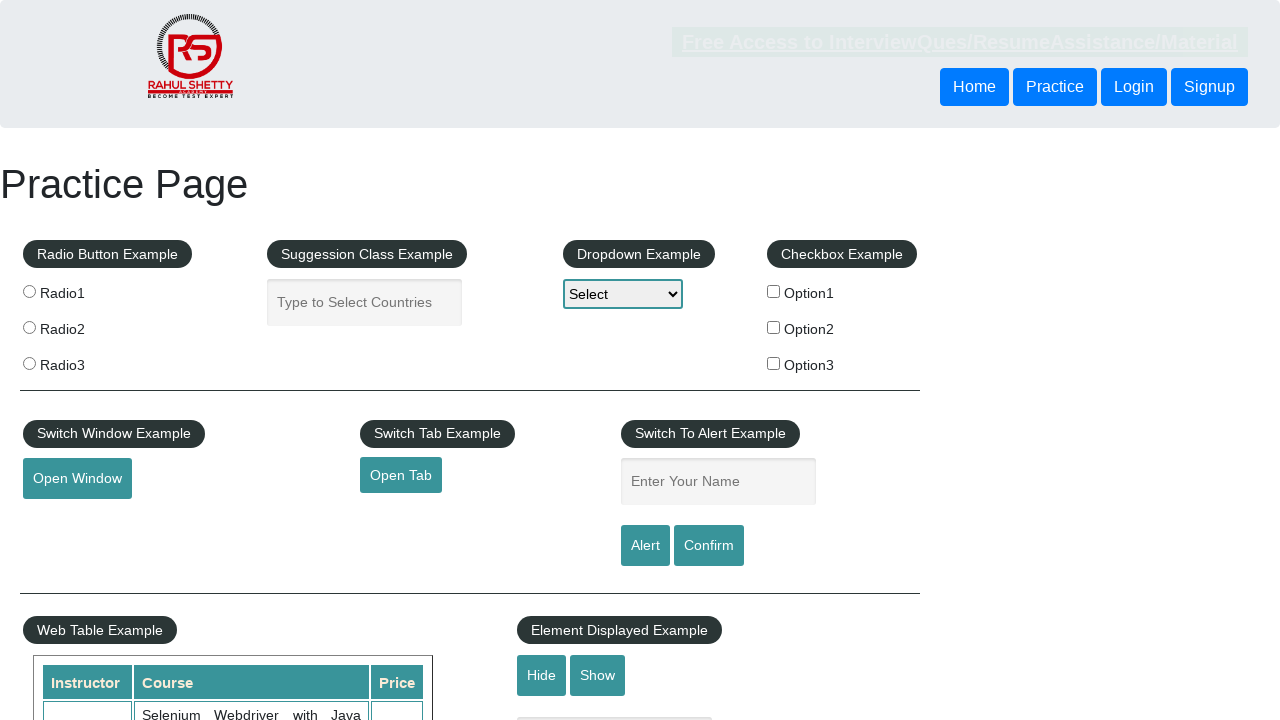

Registered dialog handler to verify alert text contains name
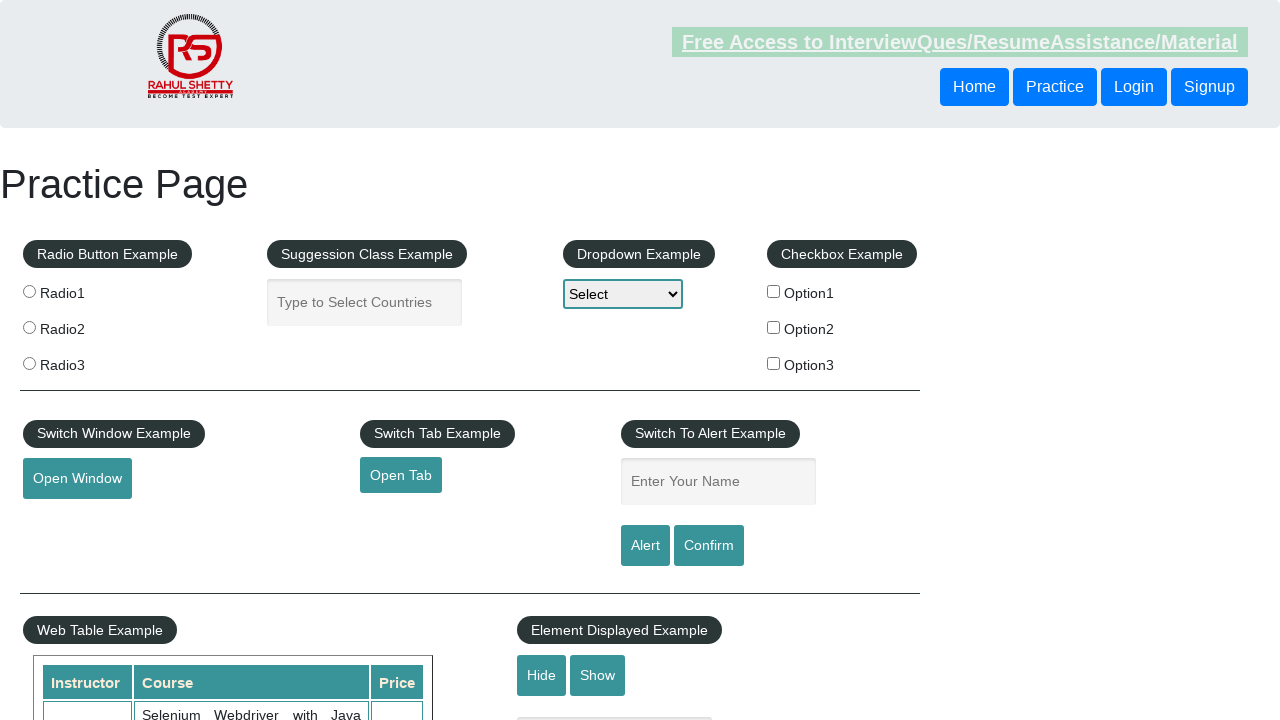

Clicked alert button again to trigger and verify alert message at (645, 546) on #alertbtn
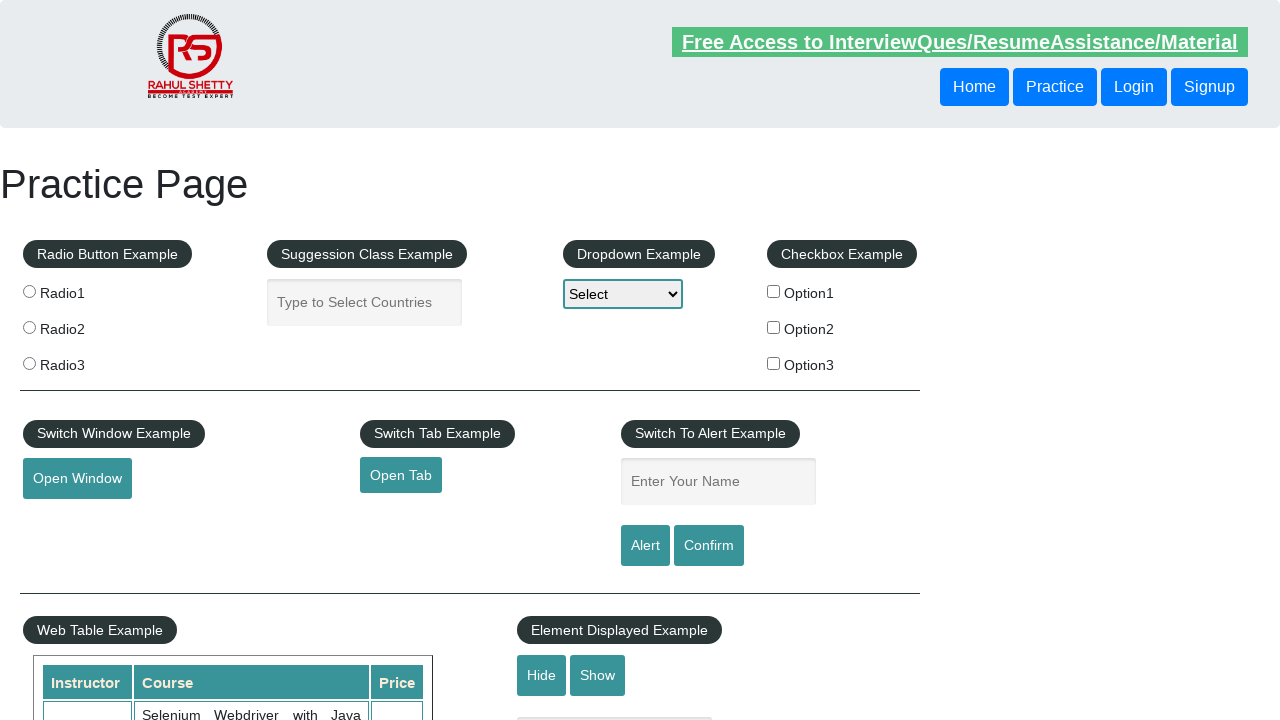

Waited 1000ms to ensure dialog was properly handled
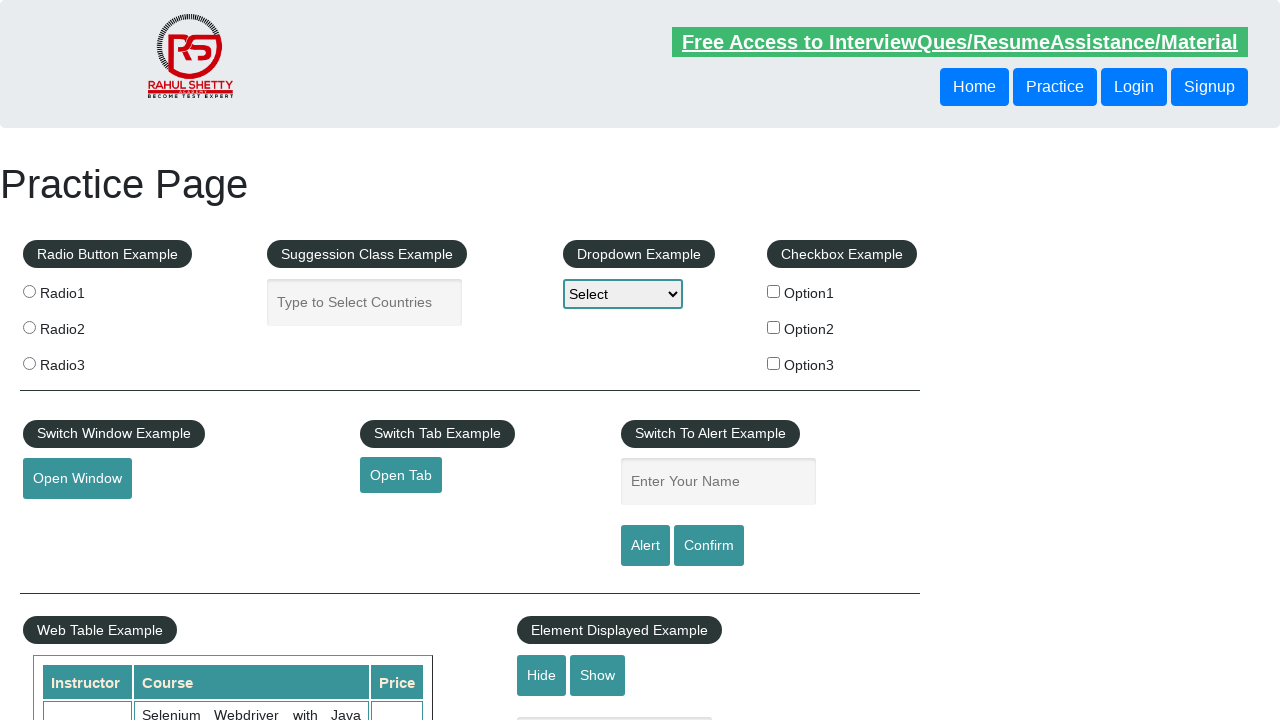

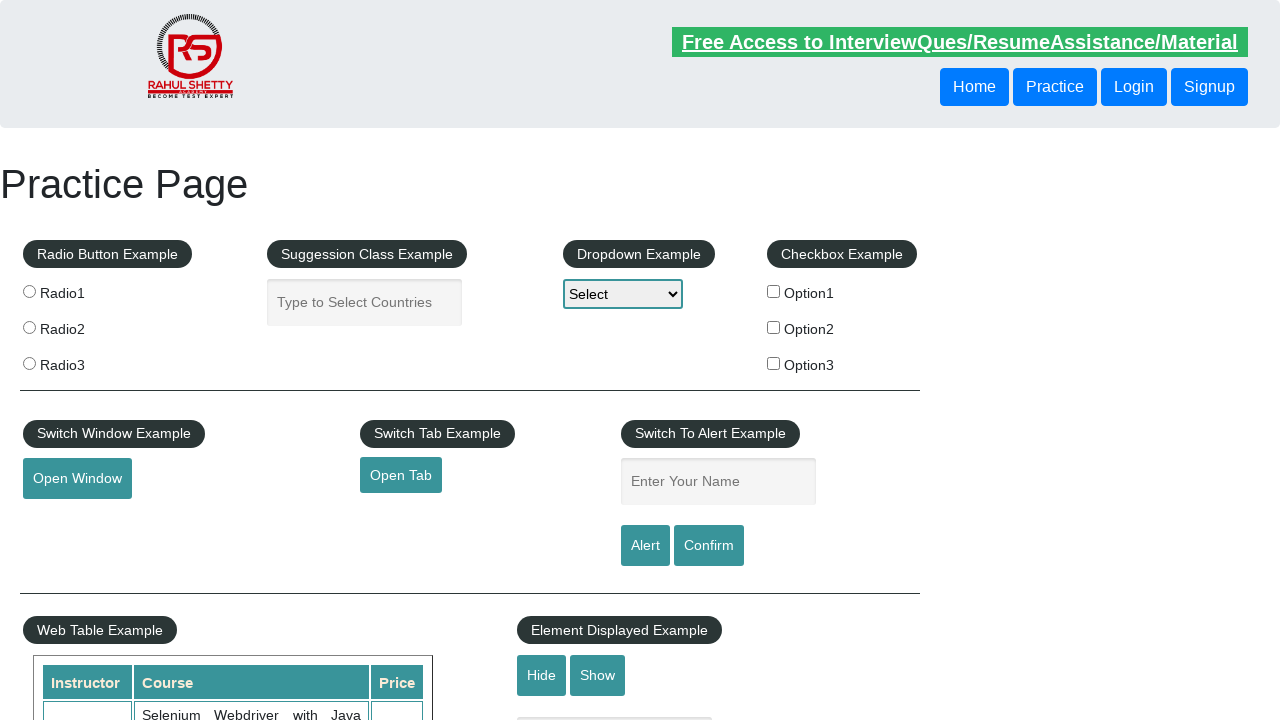